Tests a loader component by navigating to the Loader section, waiting for it to be ready, clicking Run, and interacting with a modal dialog

Starting URL: http://demo.automationtesting.in/WebTable.html

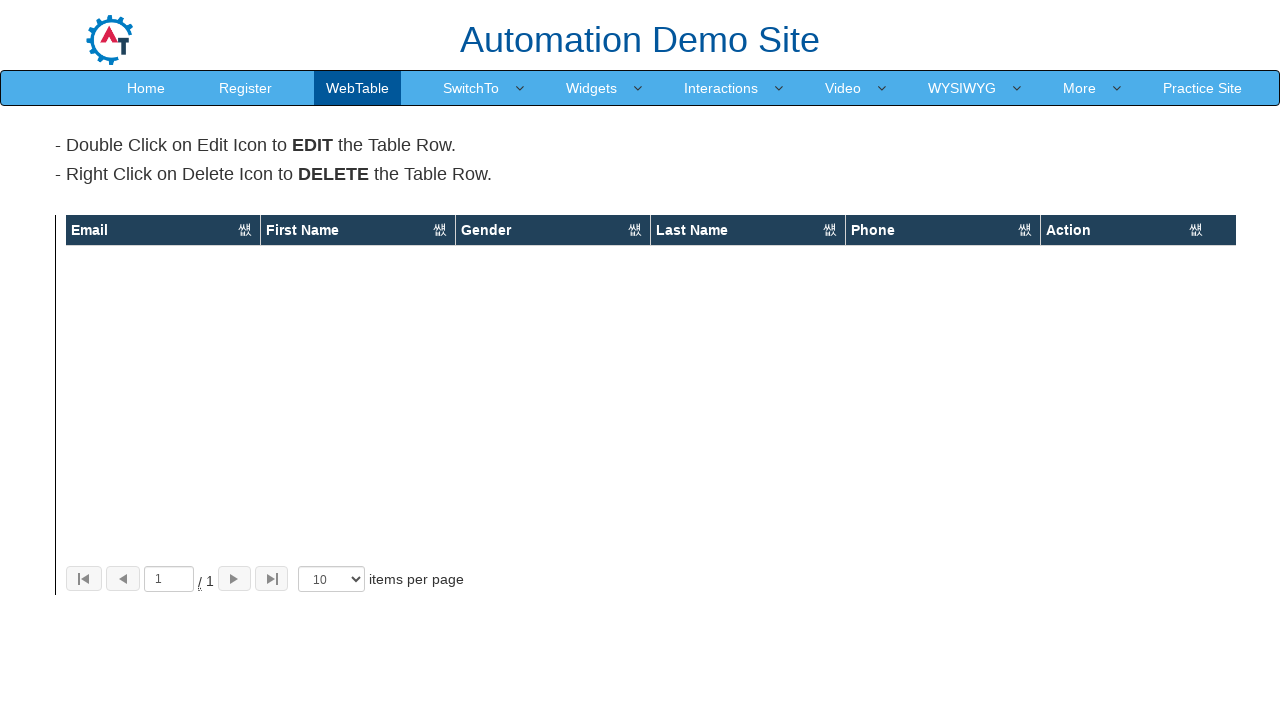

Clicked on More menu at (1080, 88) on text=More
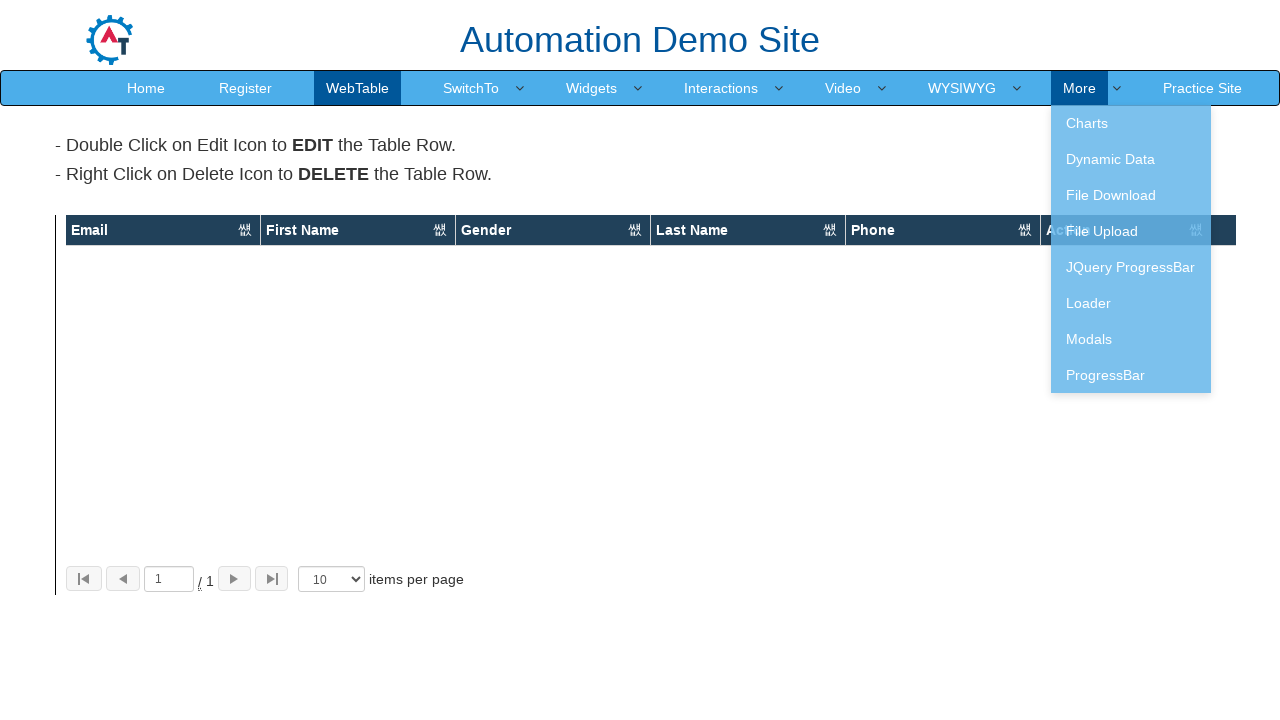

Clicked on Loader option at (1131, 303) on text=Loader
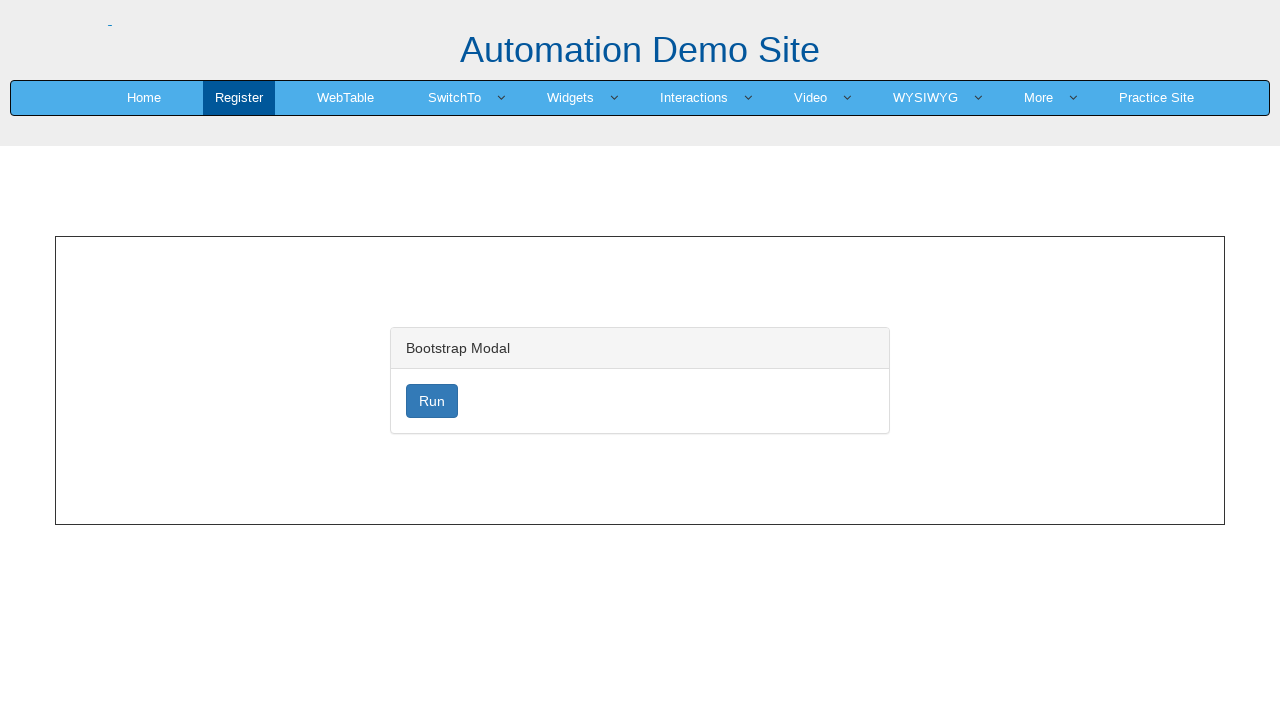

Run button became visible
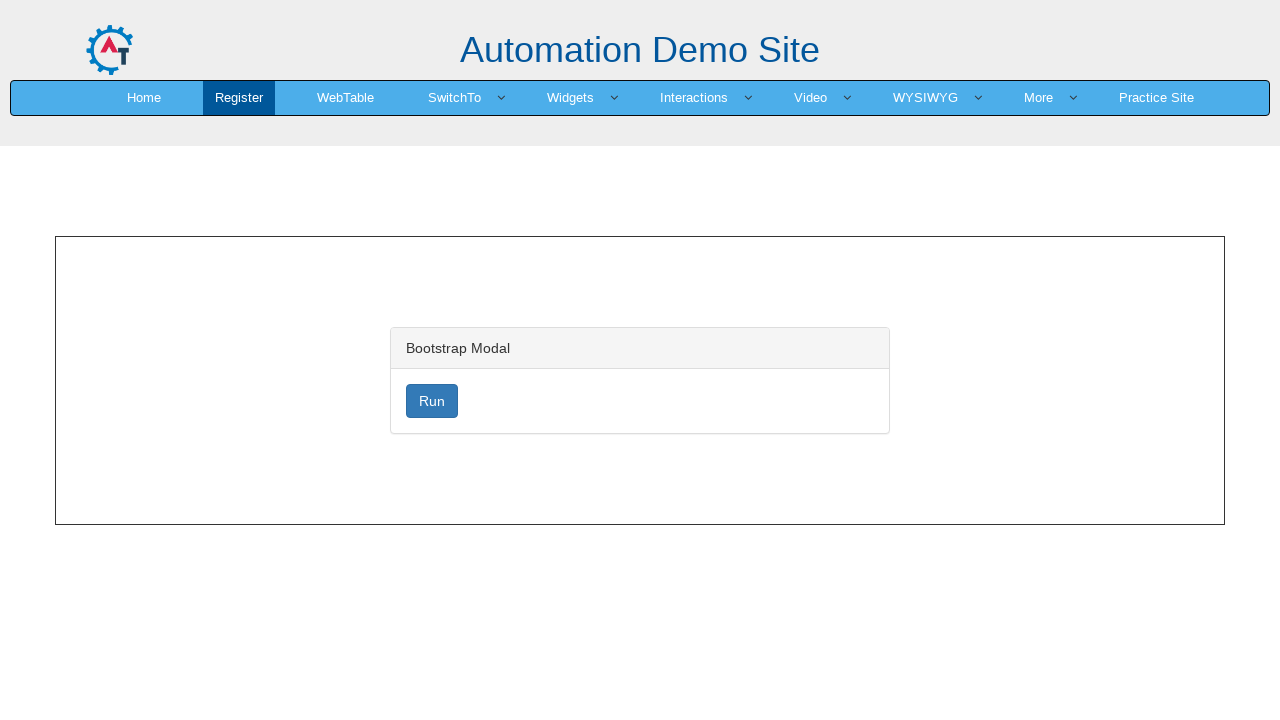

Clicked Run button to start loader at (432, 401) on #loader.btn
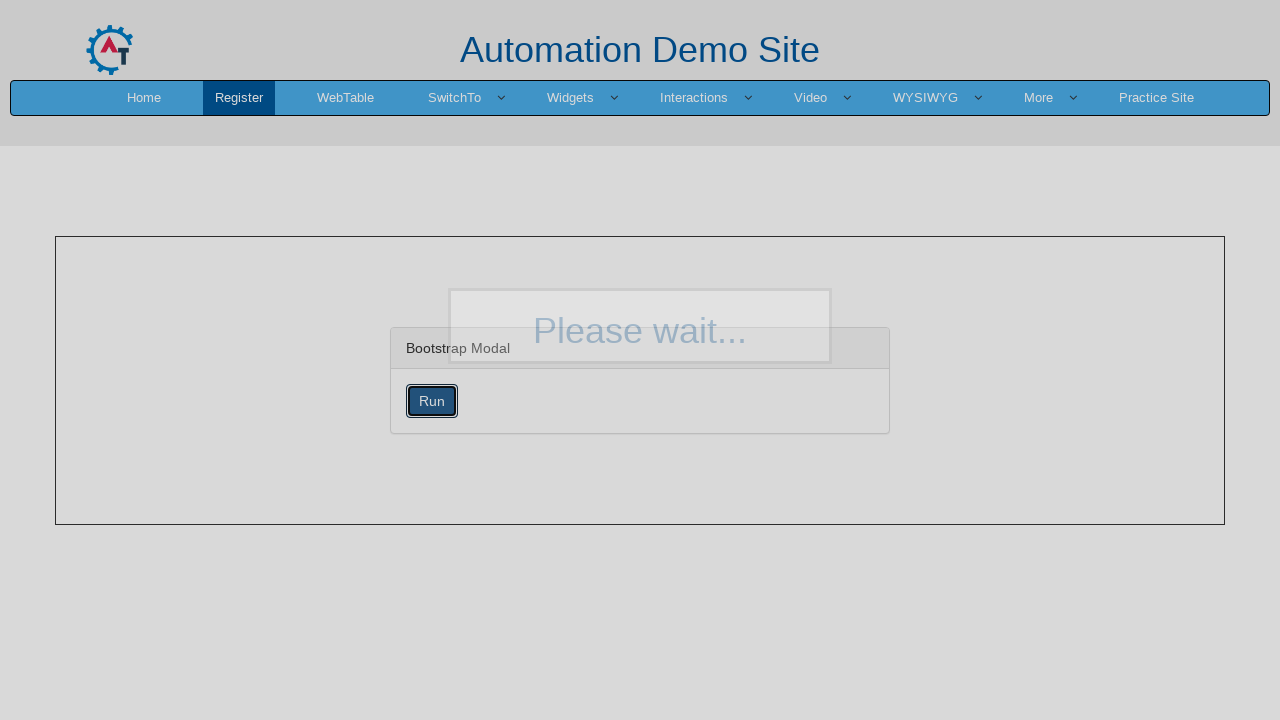

Modal dialog appeared with Lorem text
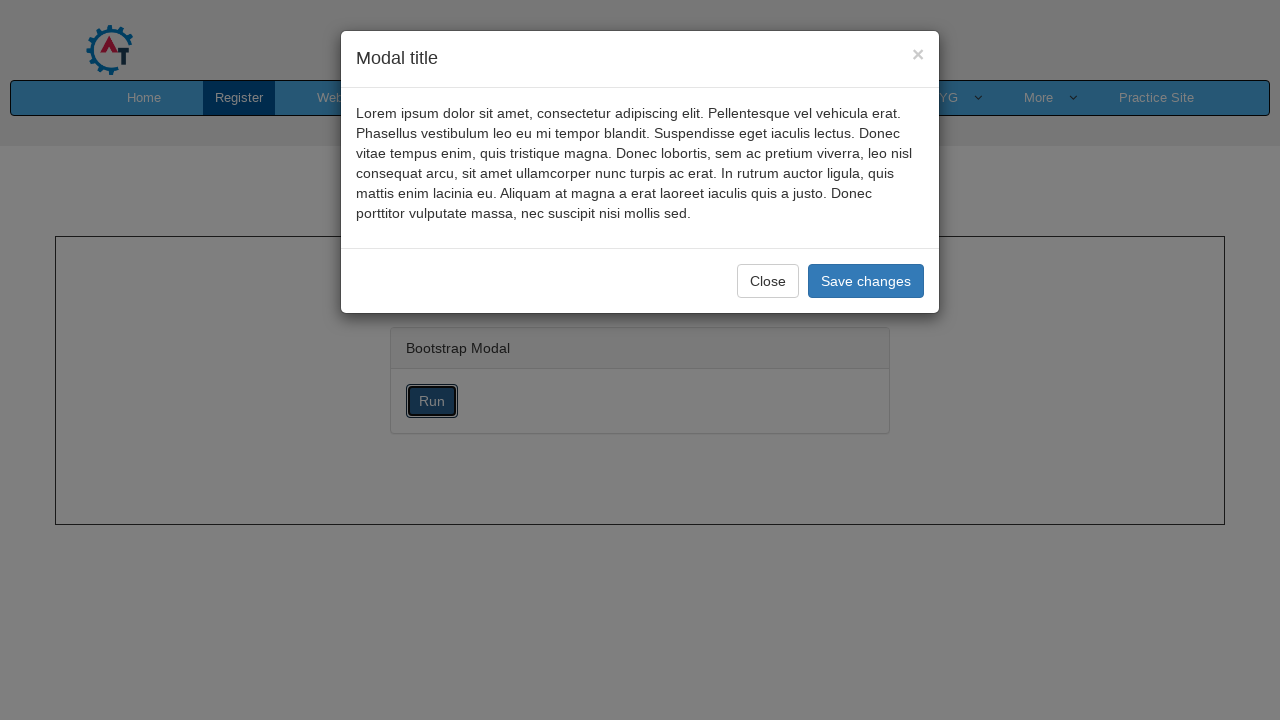

Save Changes button became available in modal footer
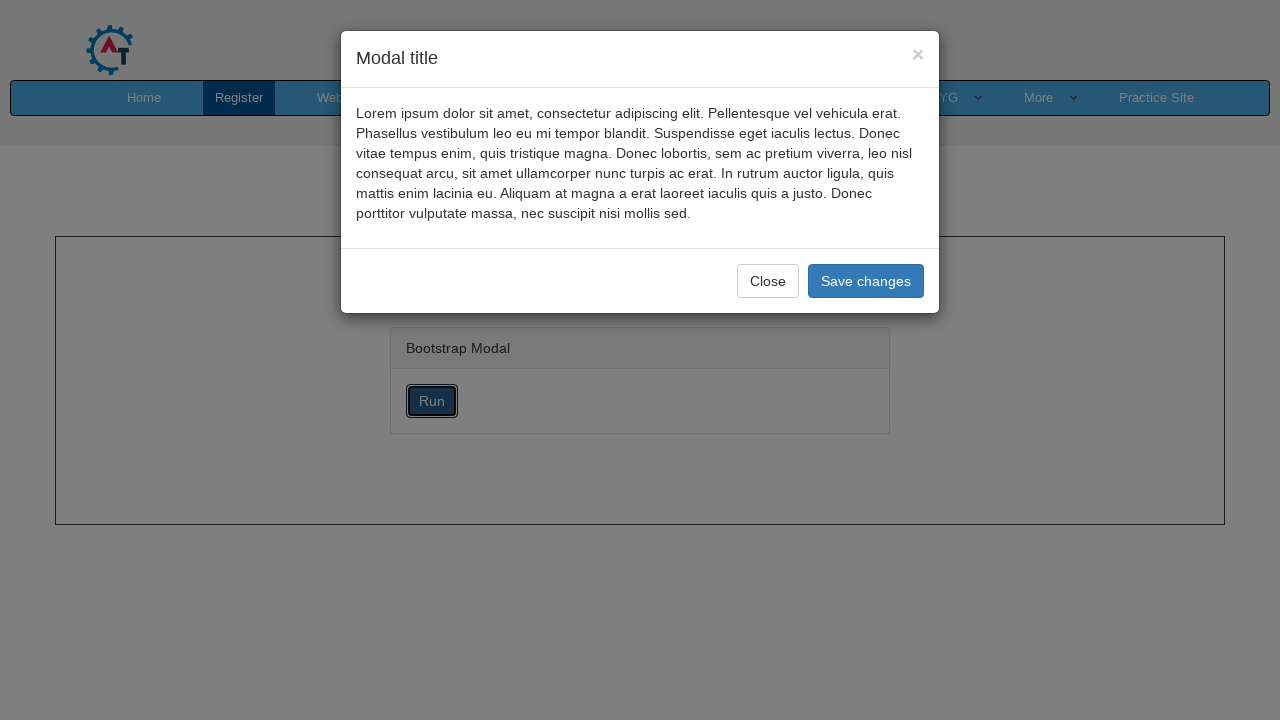

Clicked Save Changes button in modal at (866, 281) on .modal-footer :nth-child(2)
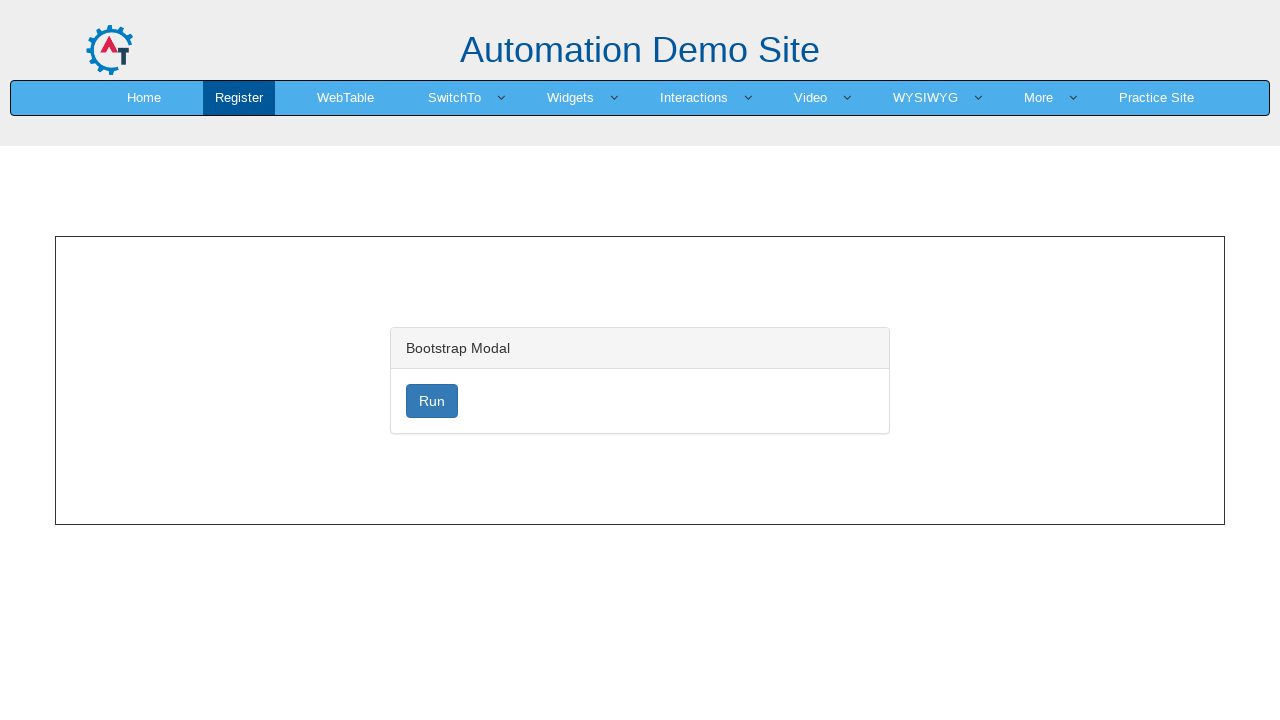

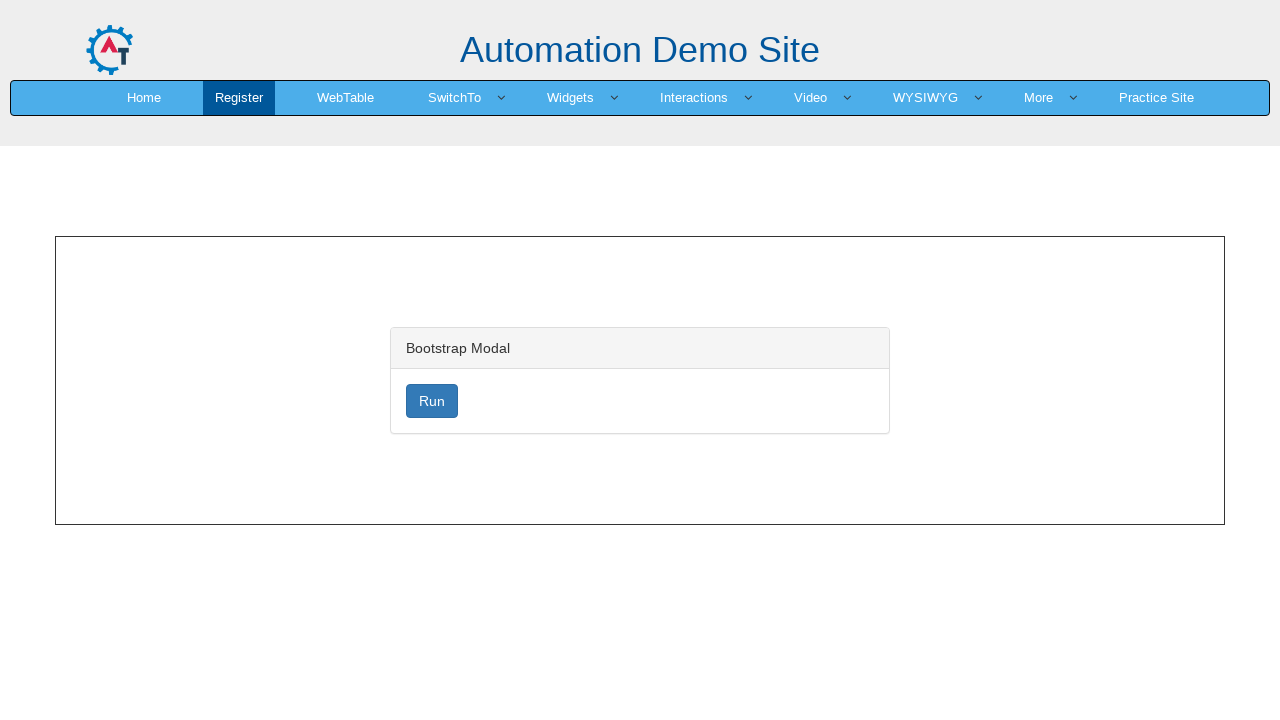